Tests finding a link by partial text containing a calculated number, clicking it, then filling out a personal information form with name, city, and country fields and submitting it.

Starting URL: http://suninjuly.github.io/find_link_text

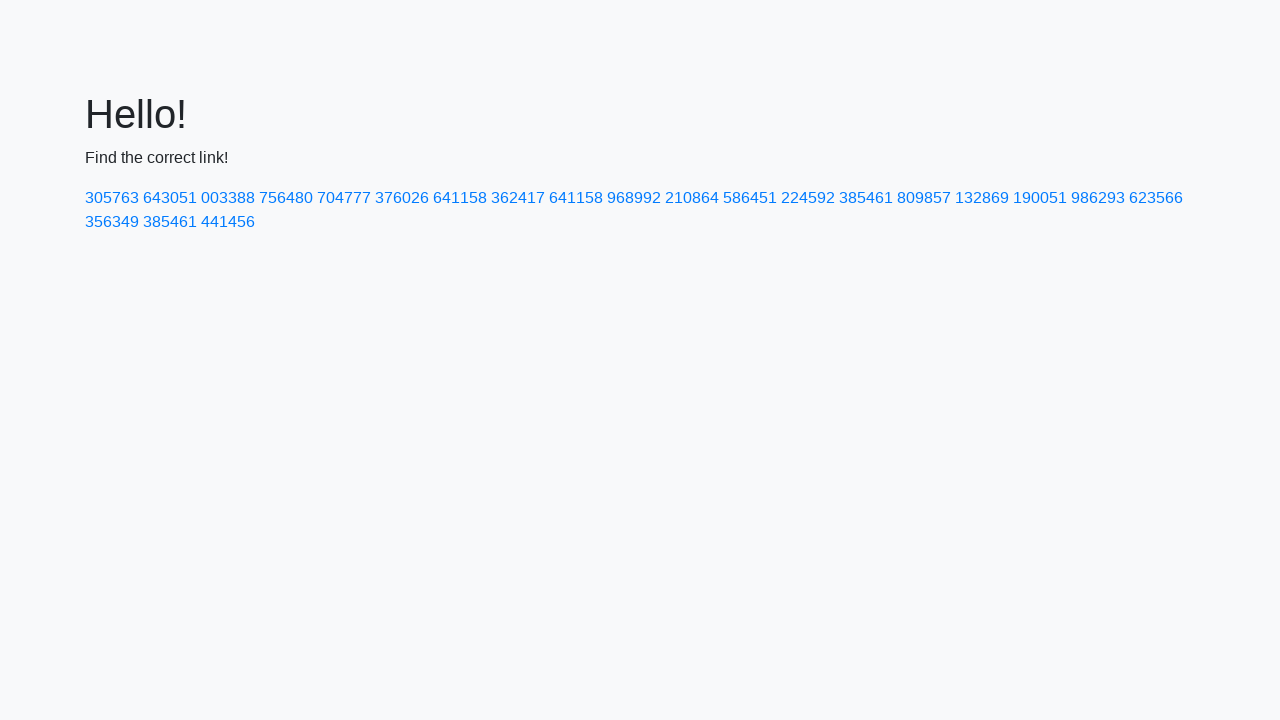

Clicked link containing calculated number 224592 at (808, 198) on a:has-text('224592')
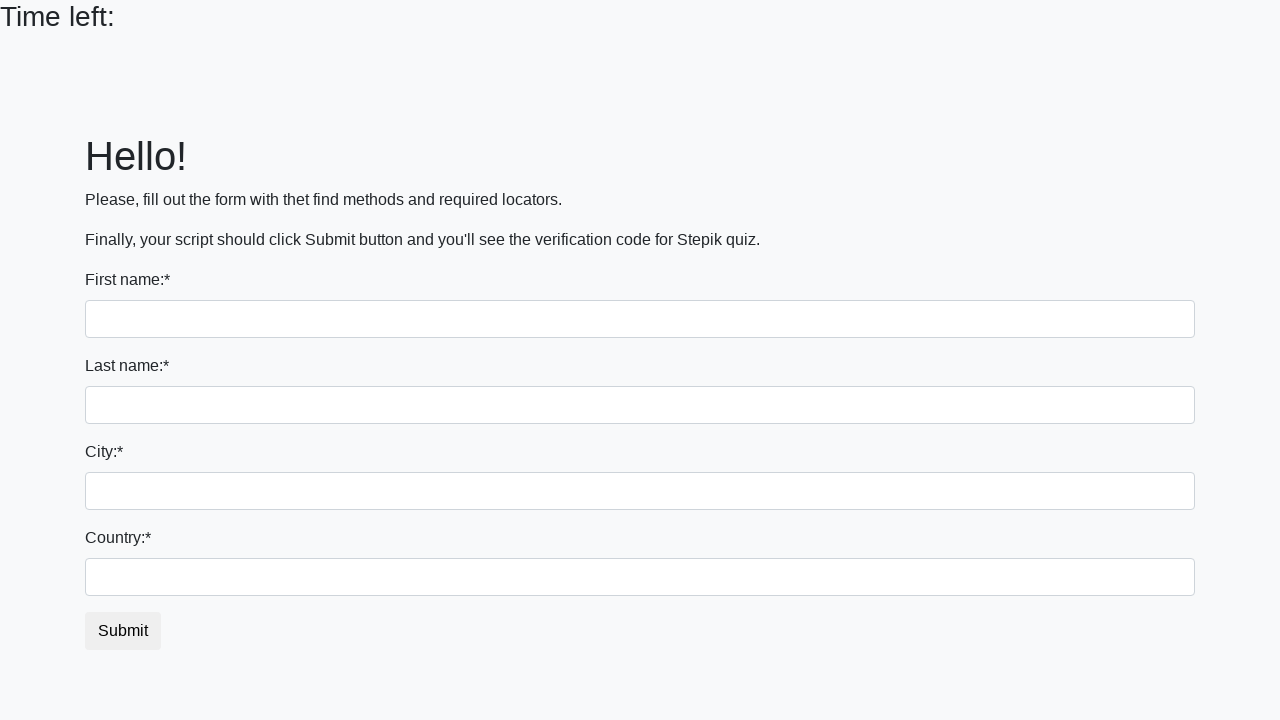

Filled in first name field with 'Ivan' on input
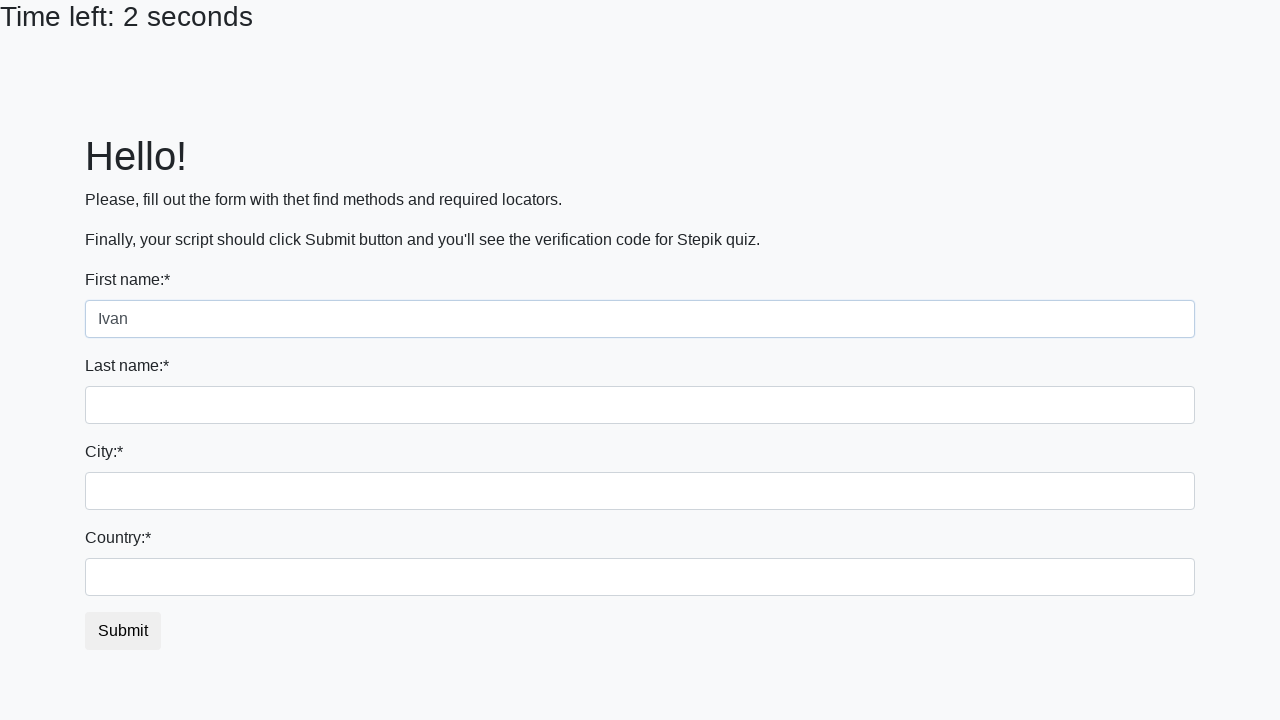

Filled in last name field with 'Petrov' on input[name='last_name']
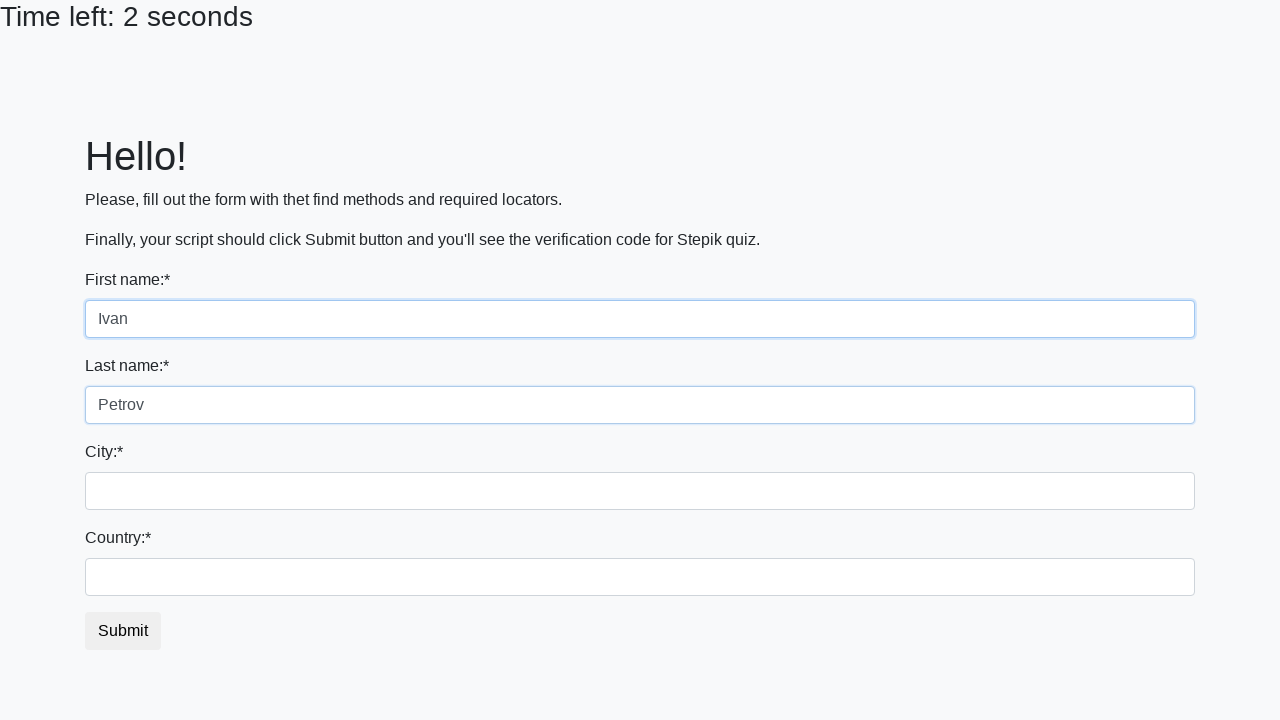

Filled in city field with 'Smolensk' on .city
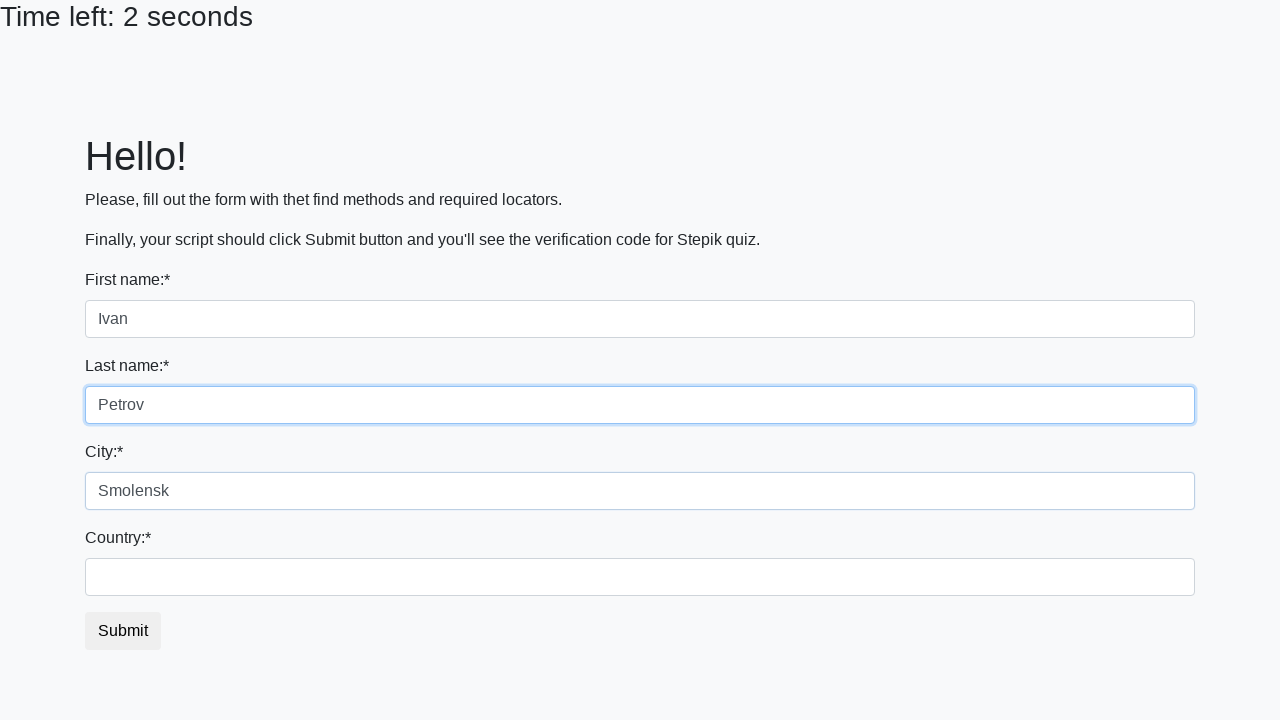

Filled in country field with 'Russia' on #country
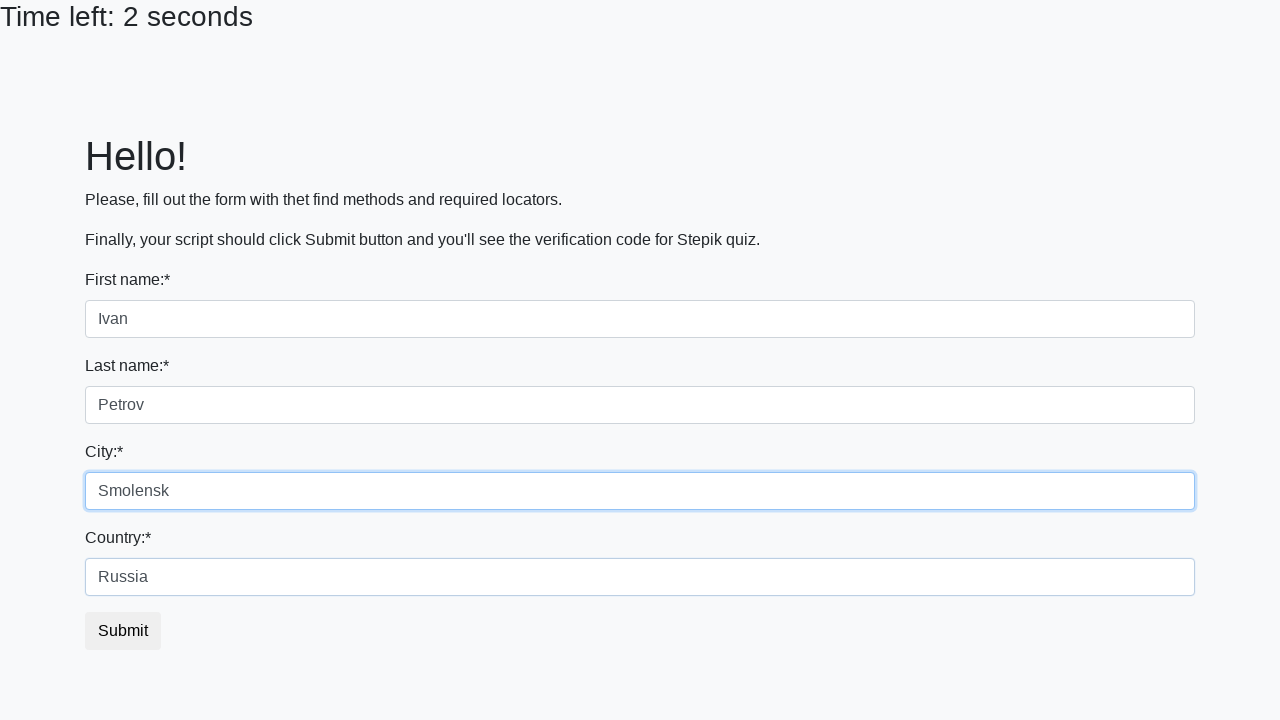

Clicked submit button to submit personal information form at (123, 631) on button.btn
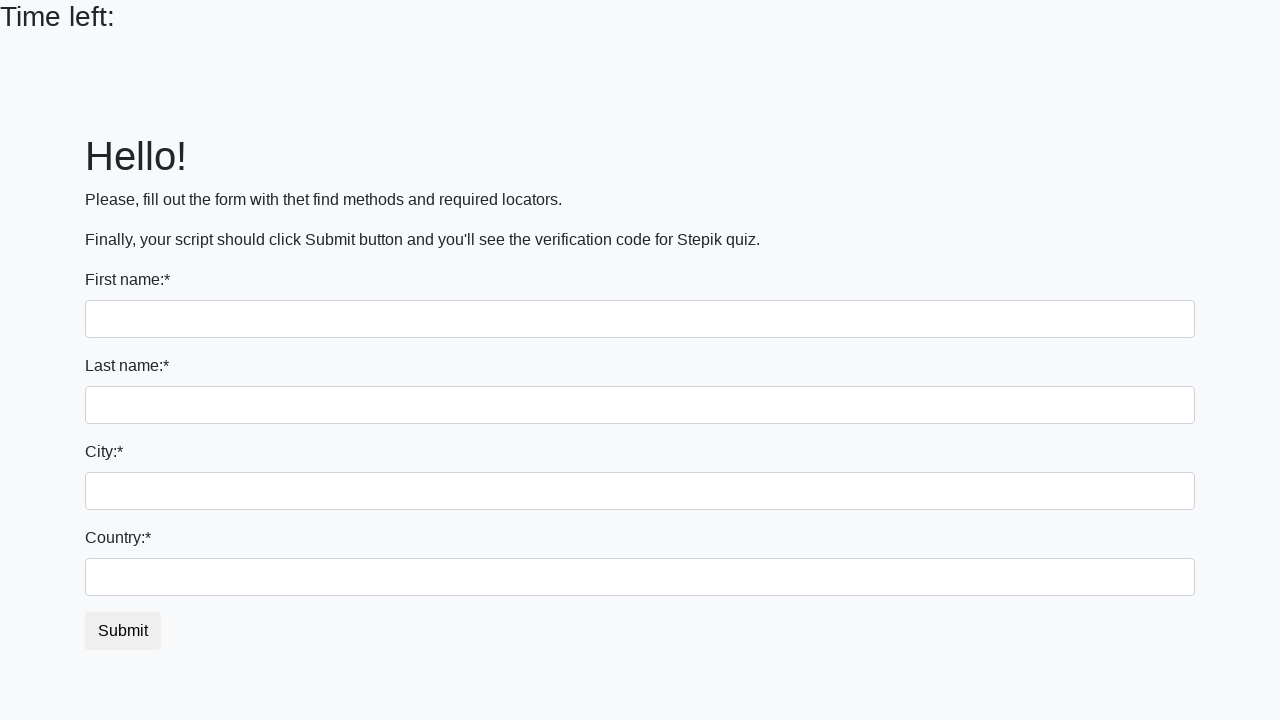

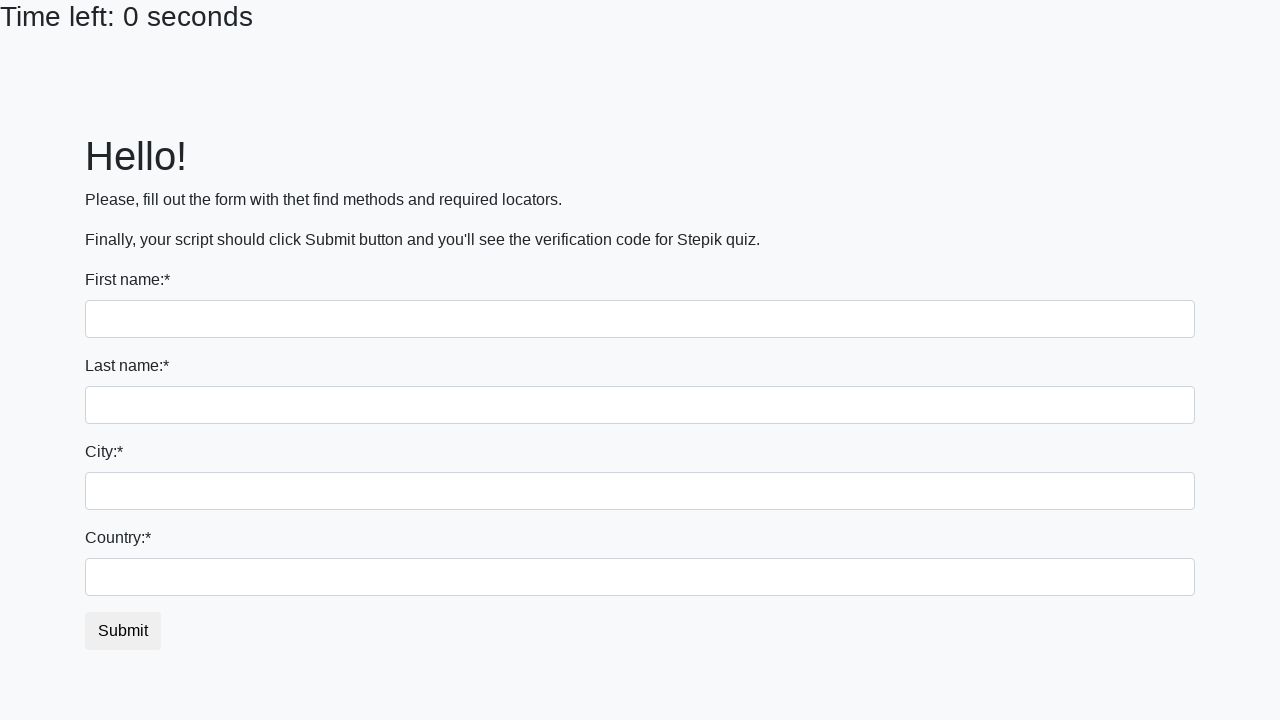